Tests radio button functionality by verifying the default selection state, then clicking a different radio button and verifying the selection state changes correctly.

Starting URL: https://qa-automation-practice.netlify.app/radiobuttons

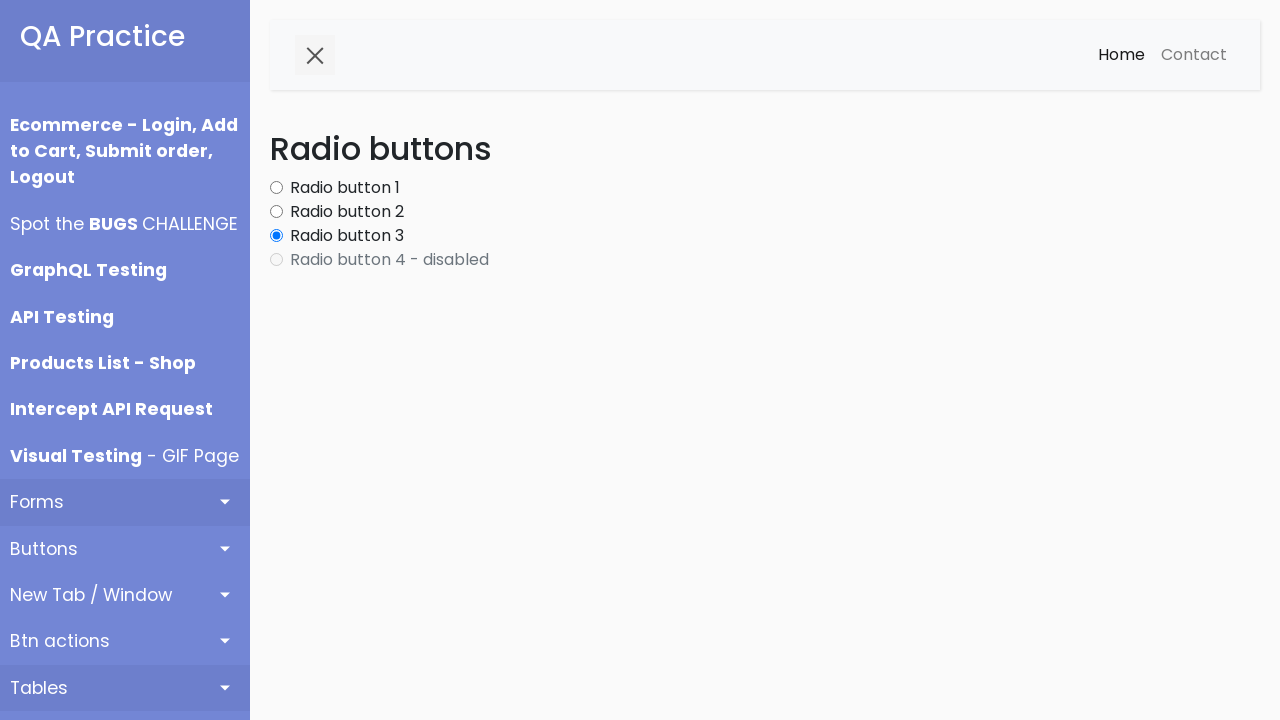

Located radio button 1 element
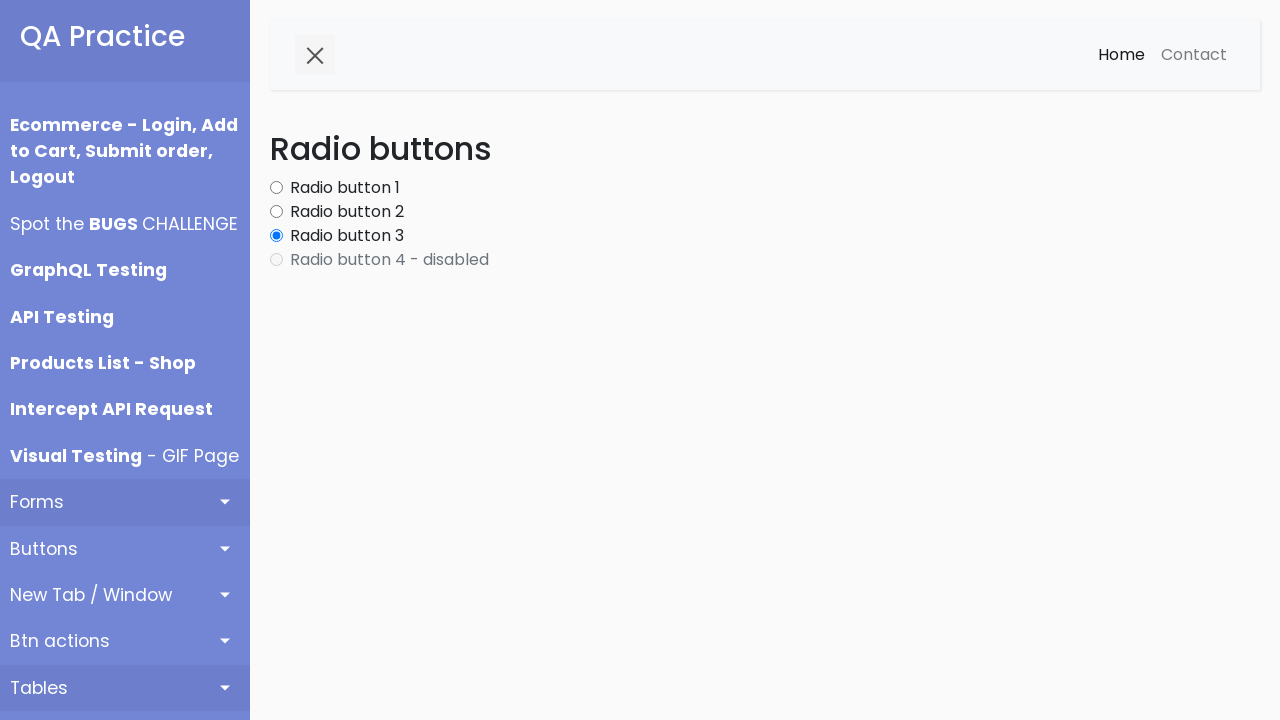

Located radio button 2 element
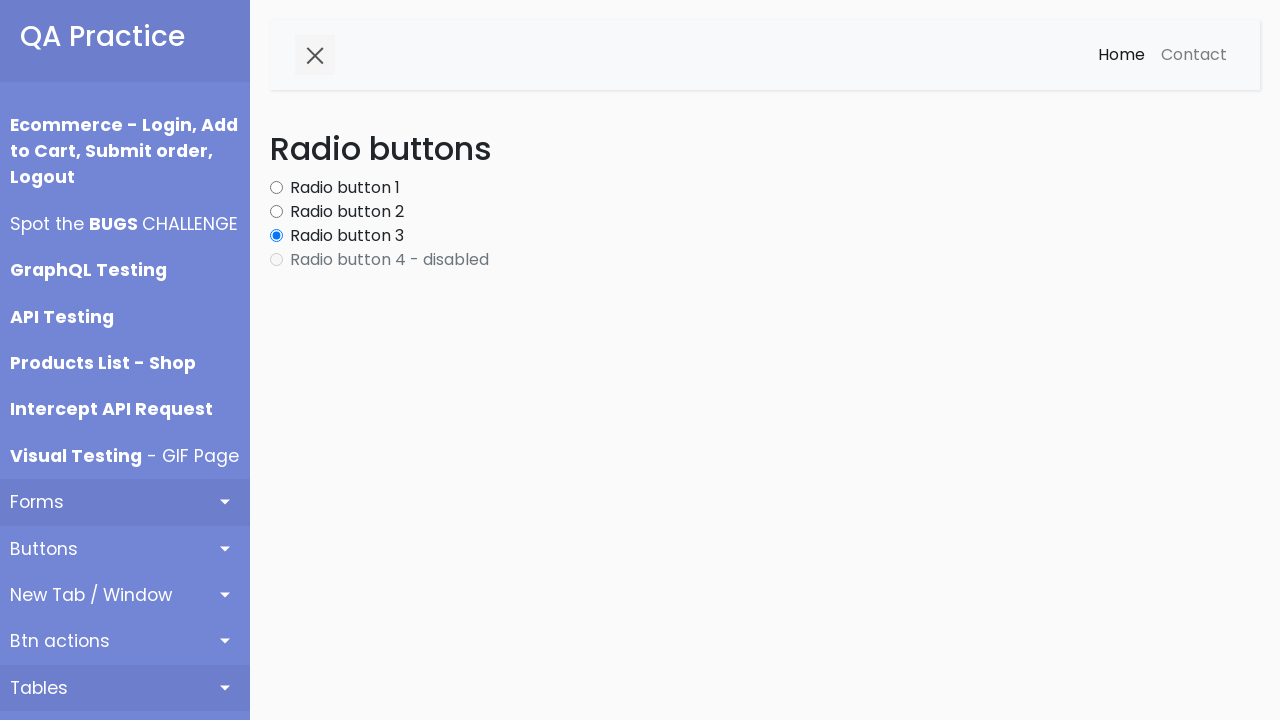

Located radio button 3 element
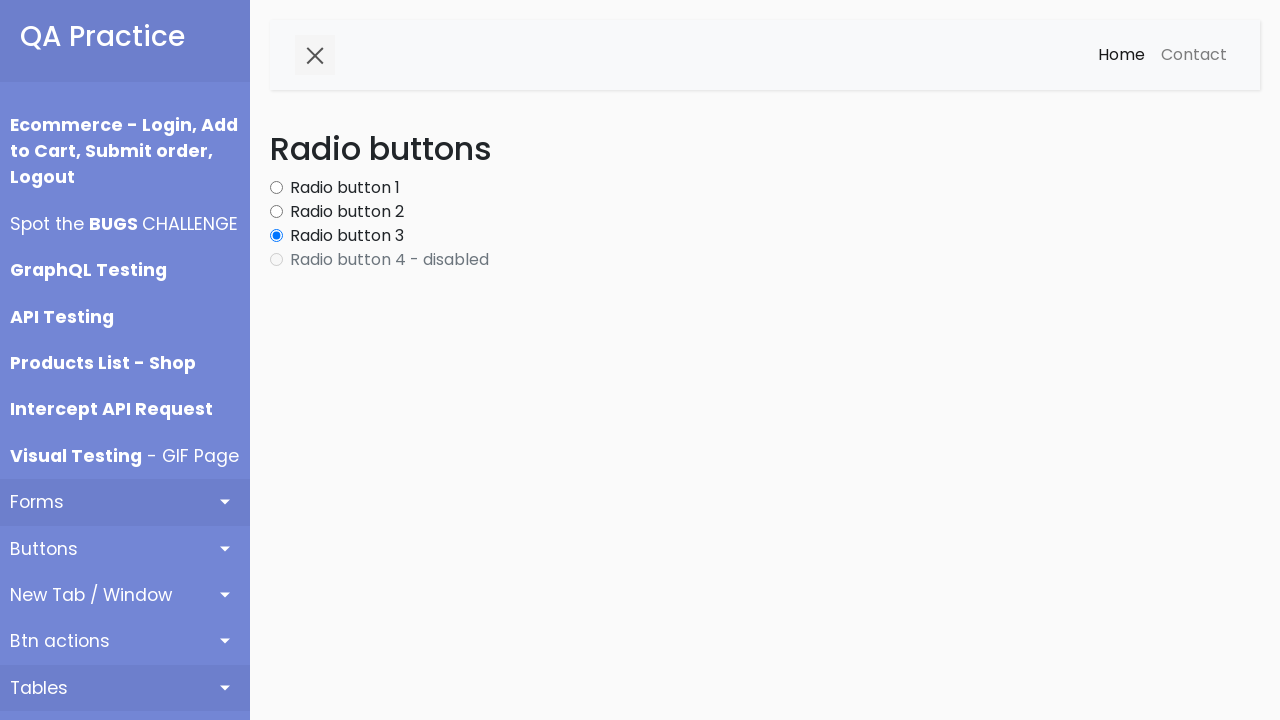

Verified radio button 3 is selected by default
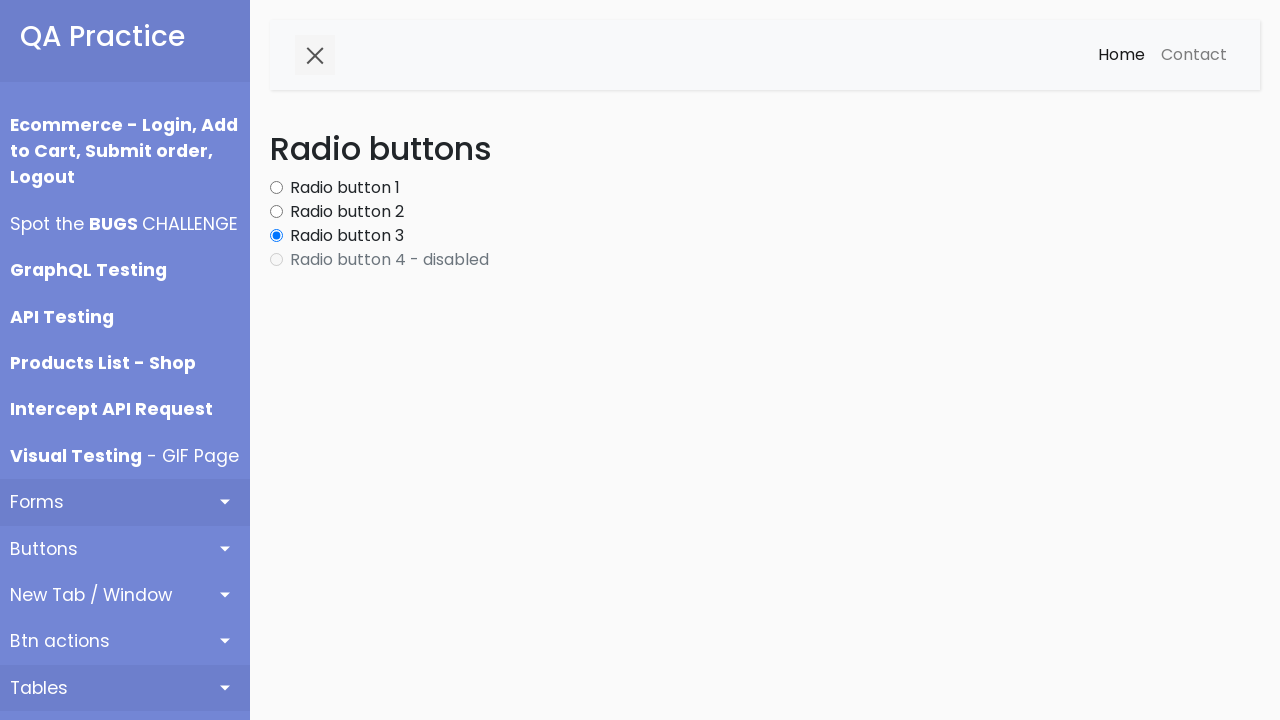

Verified radio button 1 is not selected initially
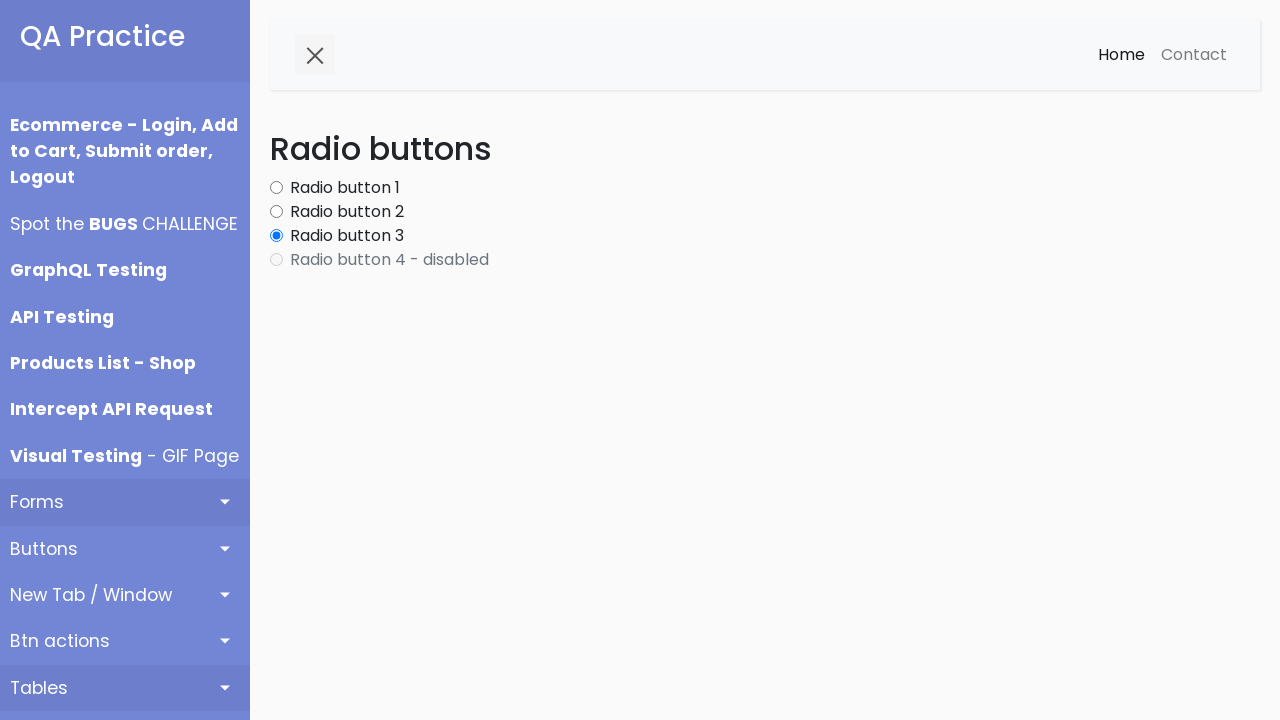

Verified radio button 2 is not selected initially
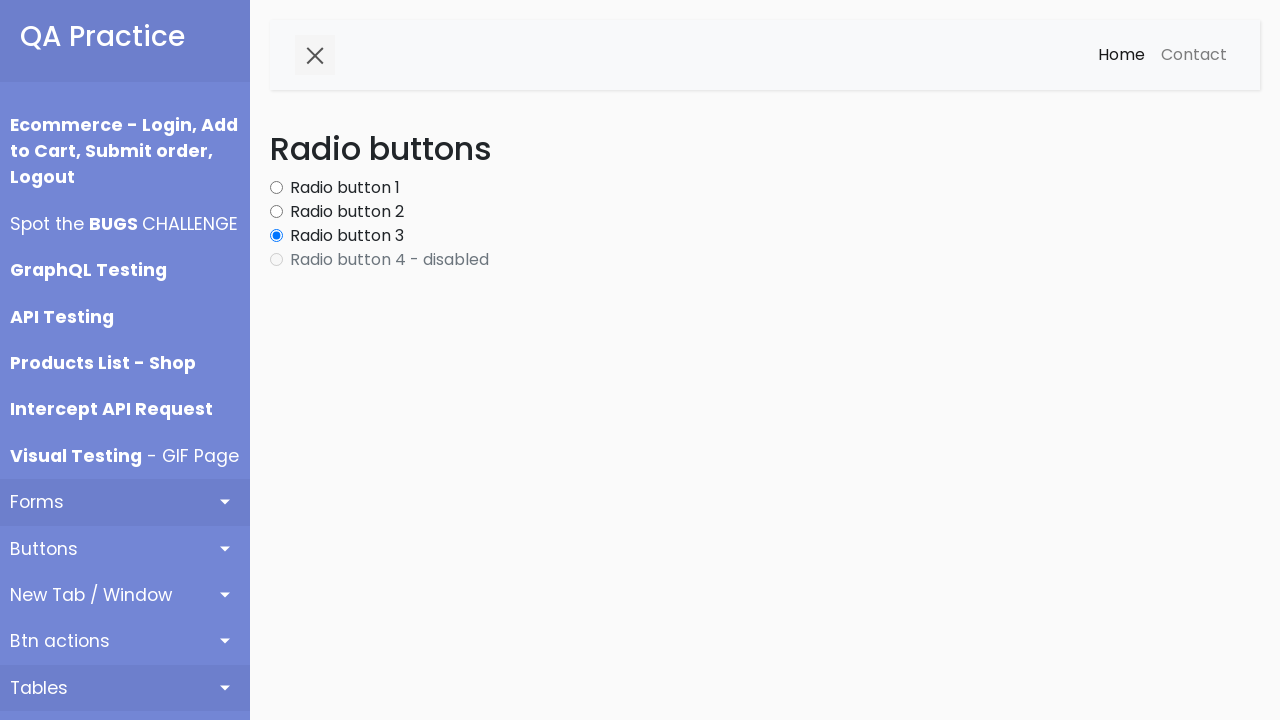

Clicked radio button 2 to select it at (276, 212) on #radio-button2
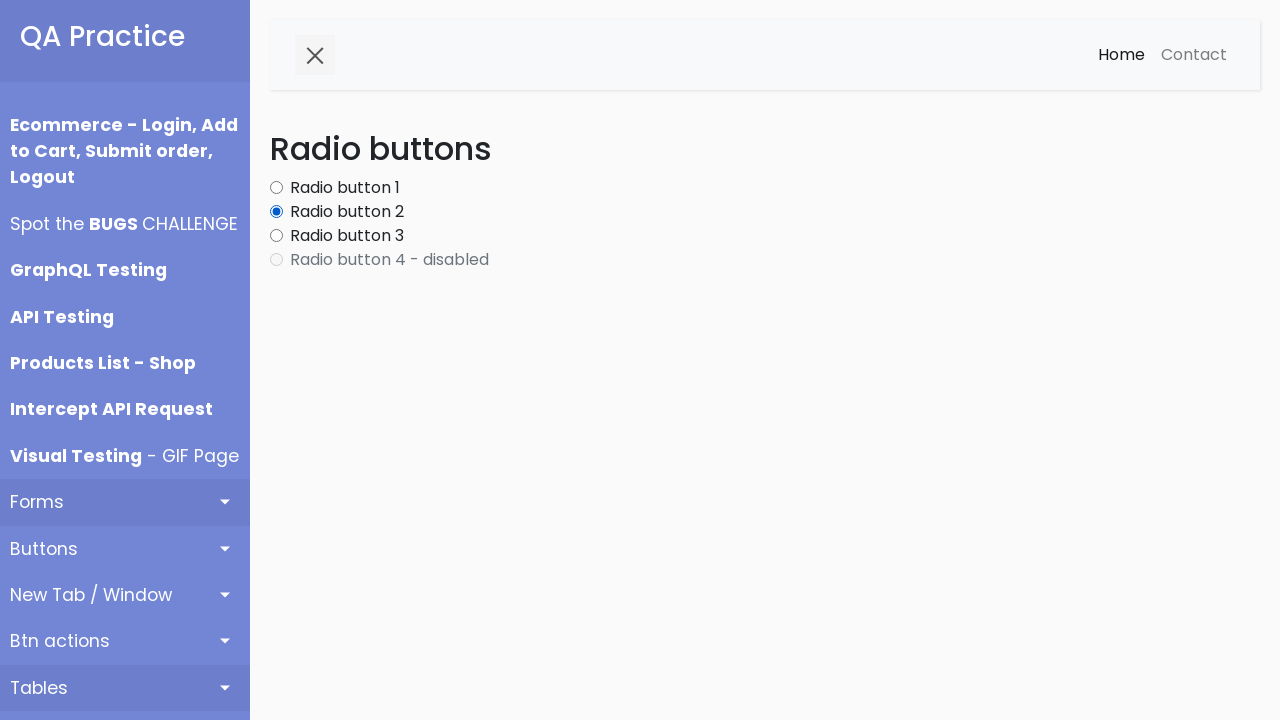

Verified radio button 2 is now selected after clicking
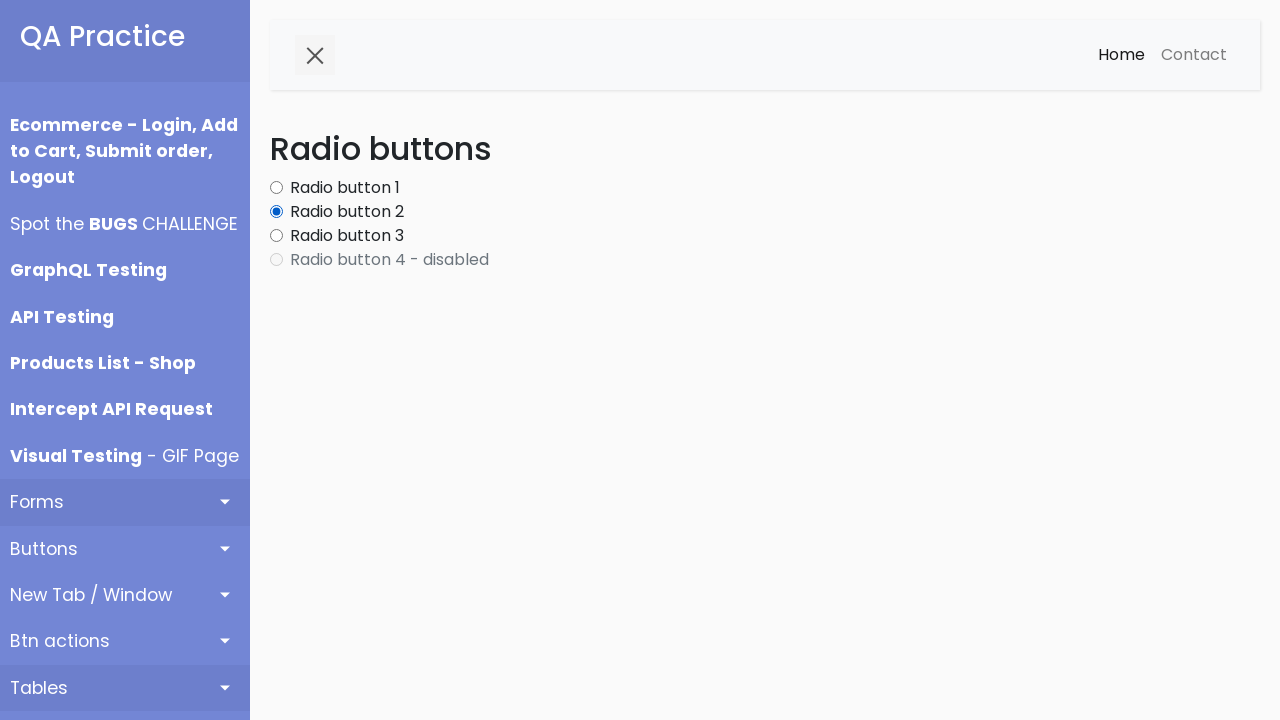

Verified radio button 3 is no longer selected
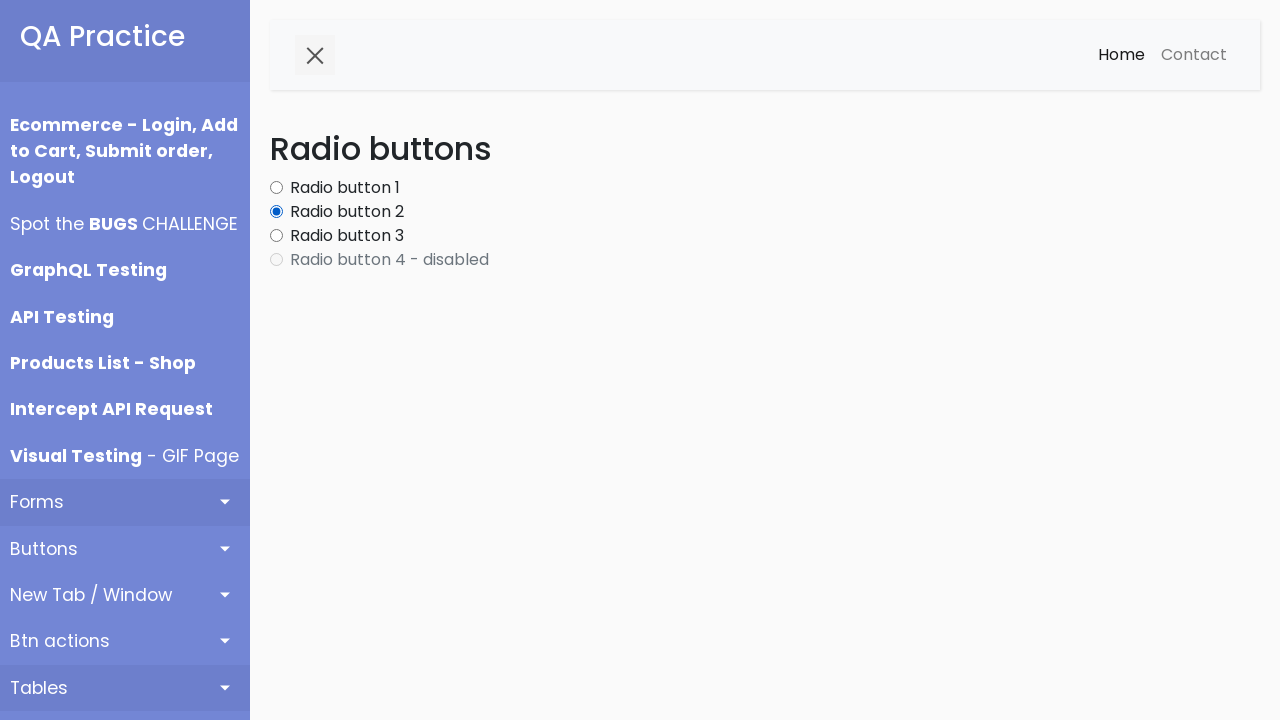

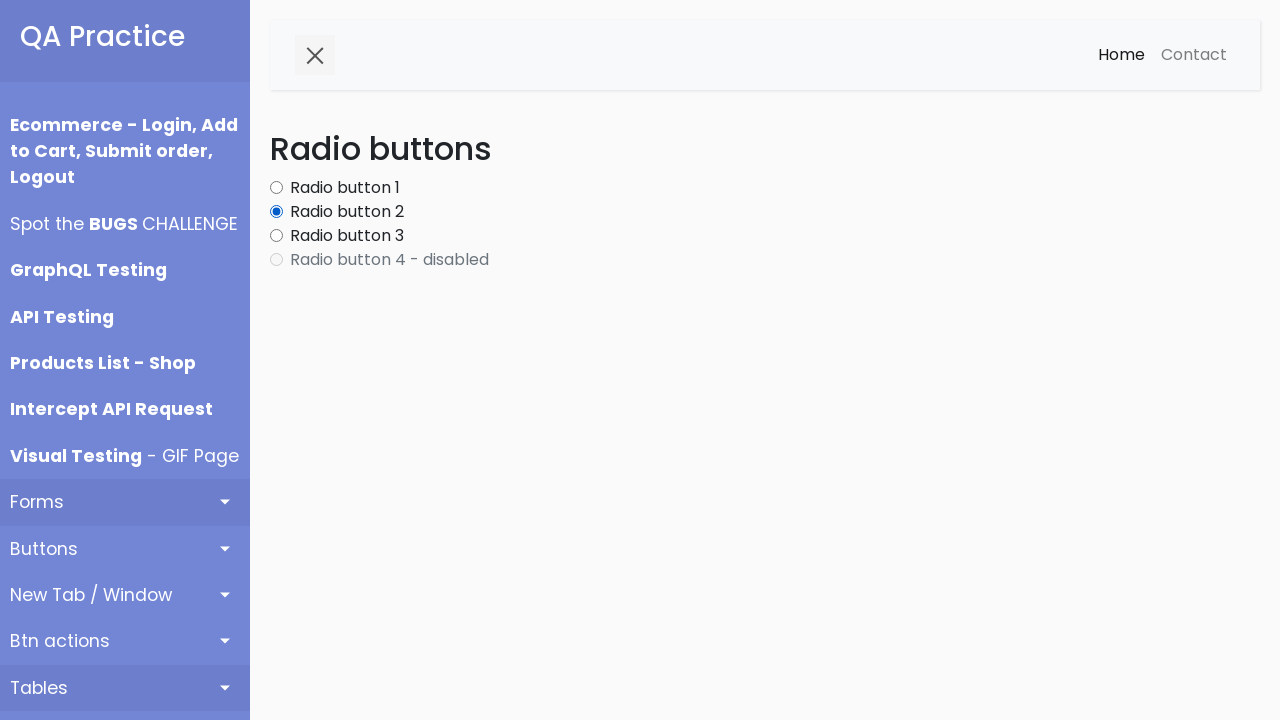